Tests the user signup flow on Automation Exercise website by clicking the signup link, filling in name and email fields, and submitting the signup form.

Starting URL: https://www.automationexercise.com/

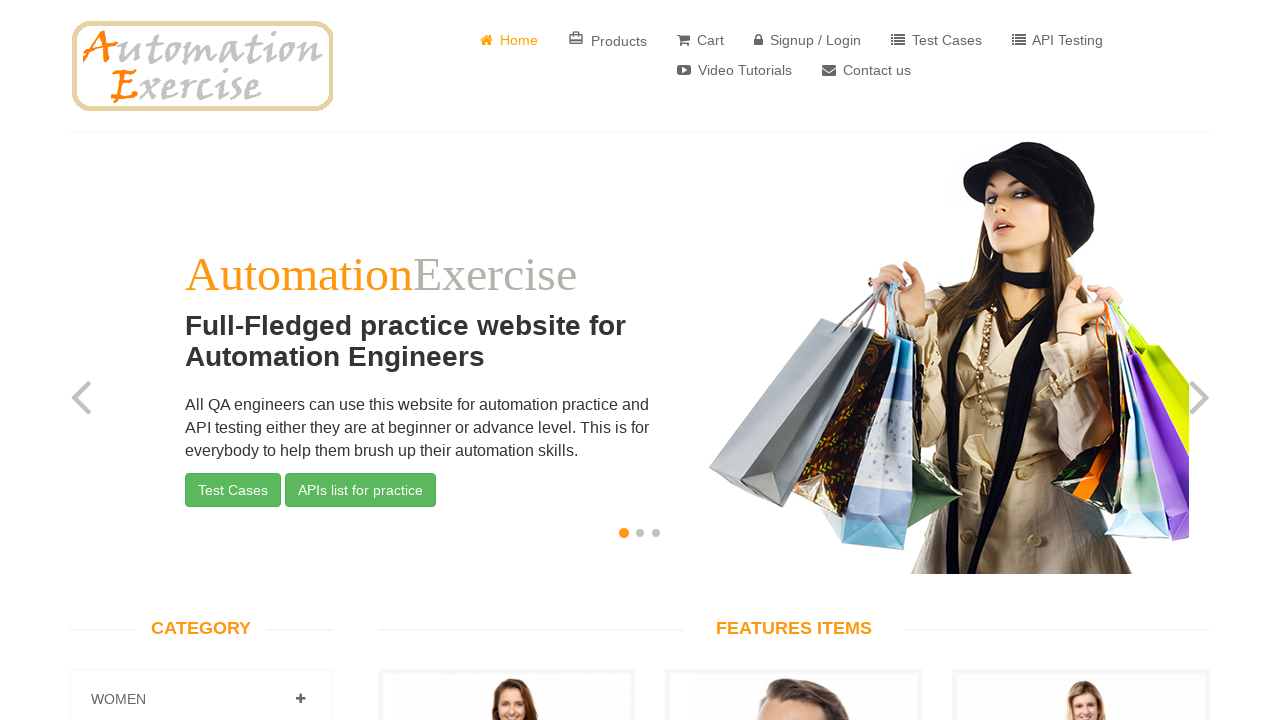

Clicked the login/signup link (lock icon) at (758, 40) on xpath=//*[@class='fa fa-lock']
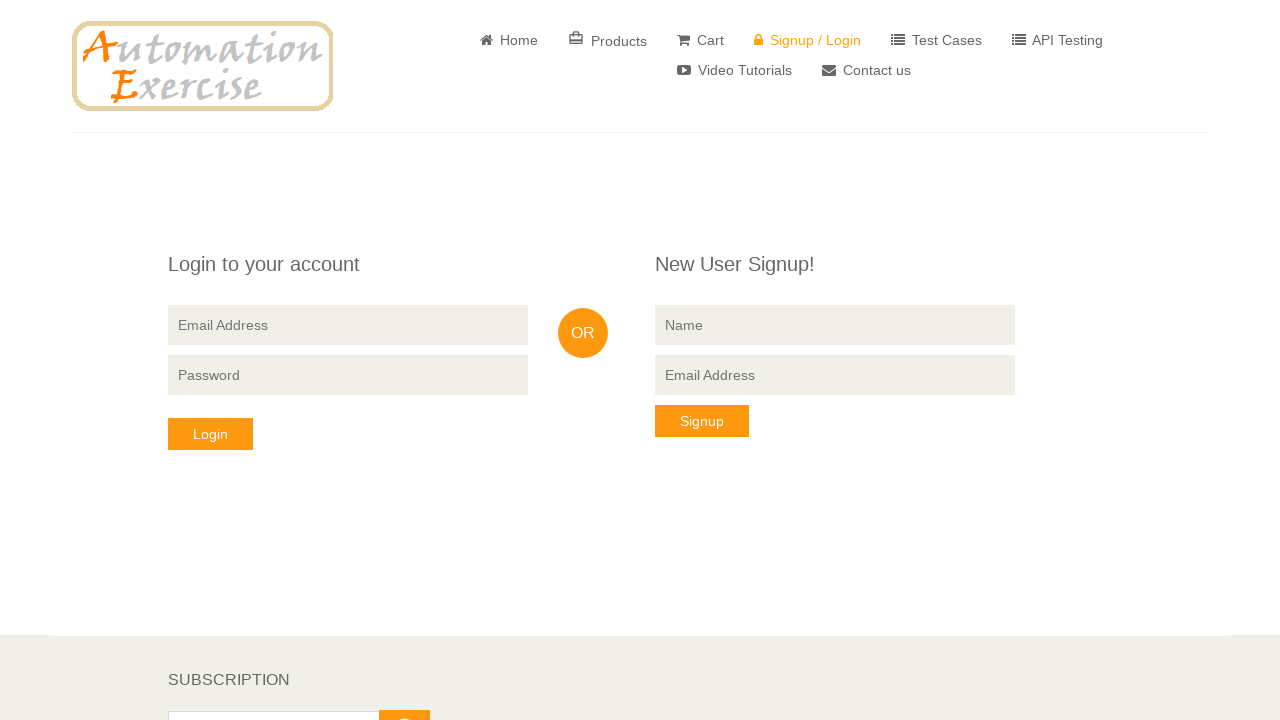

Filled in name field with 'TestUser847' on input[name='name']
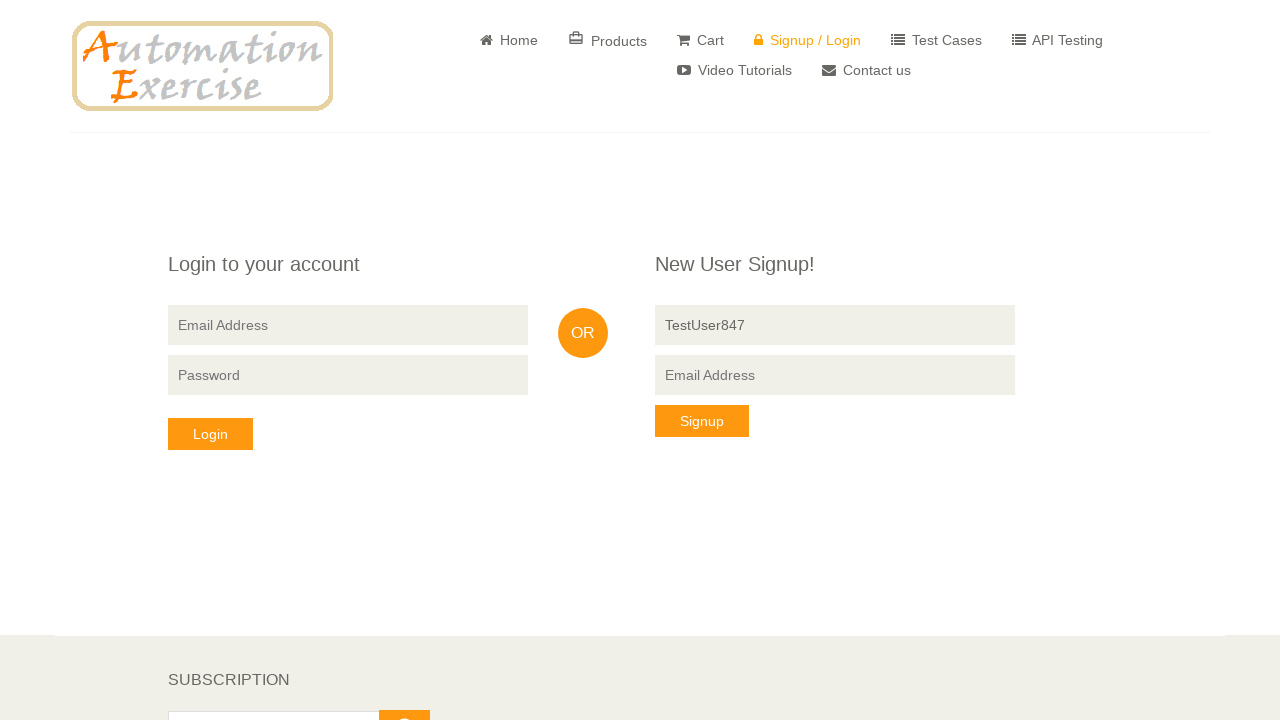

Filled in email field with 'testuser847@example.com' on (//input[@name='email'])[2]
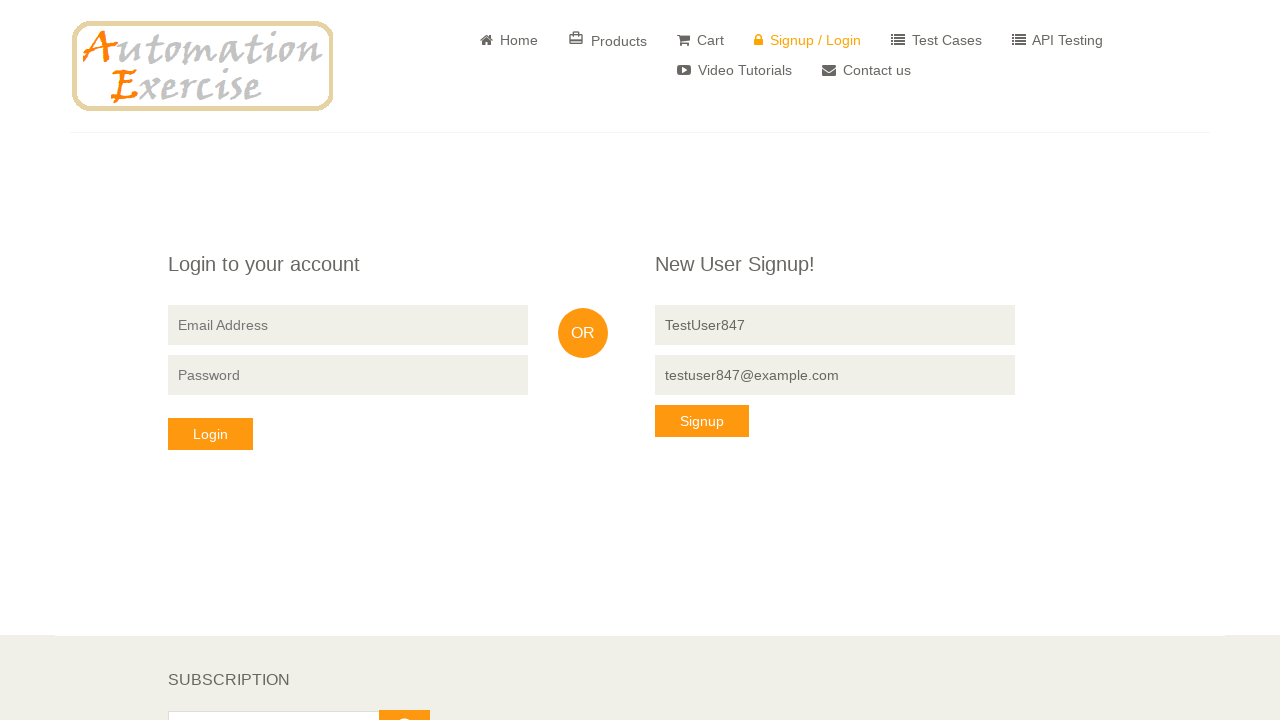

Clicked the signup button to submit the form at (702, 421) on (//button[@class='btn btn-default'])[2]
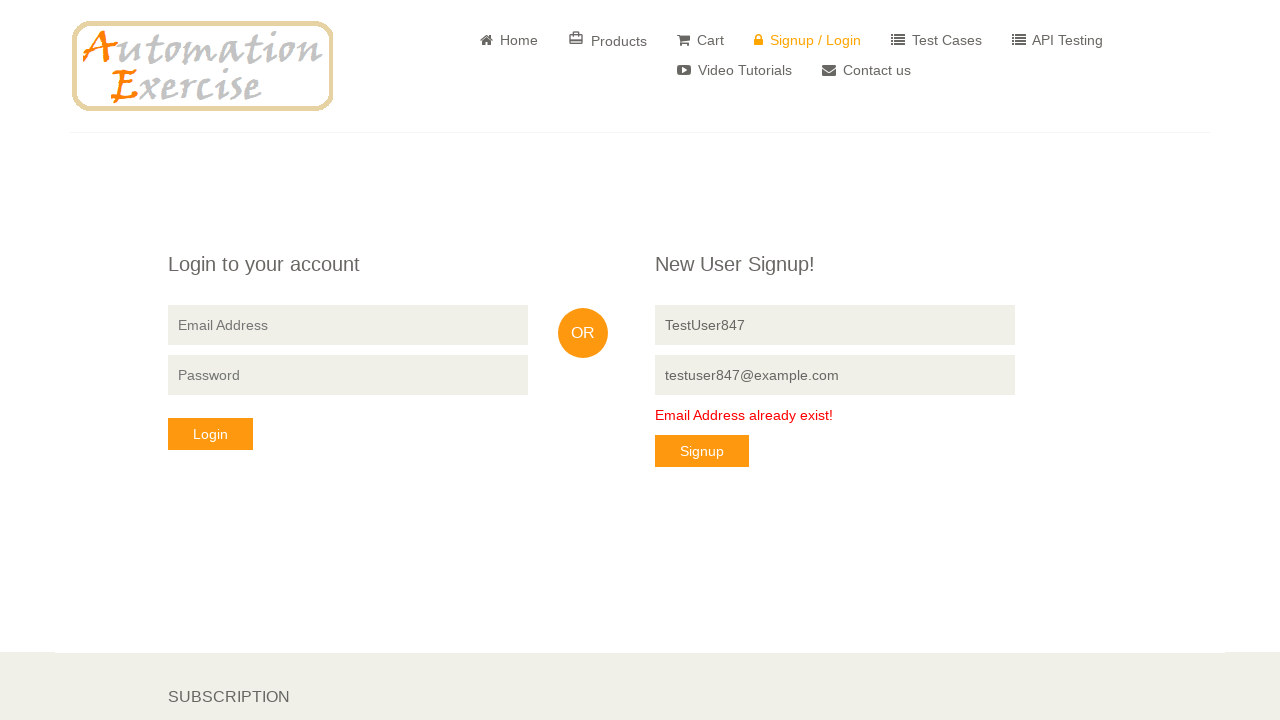

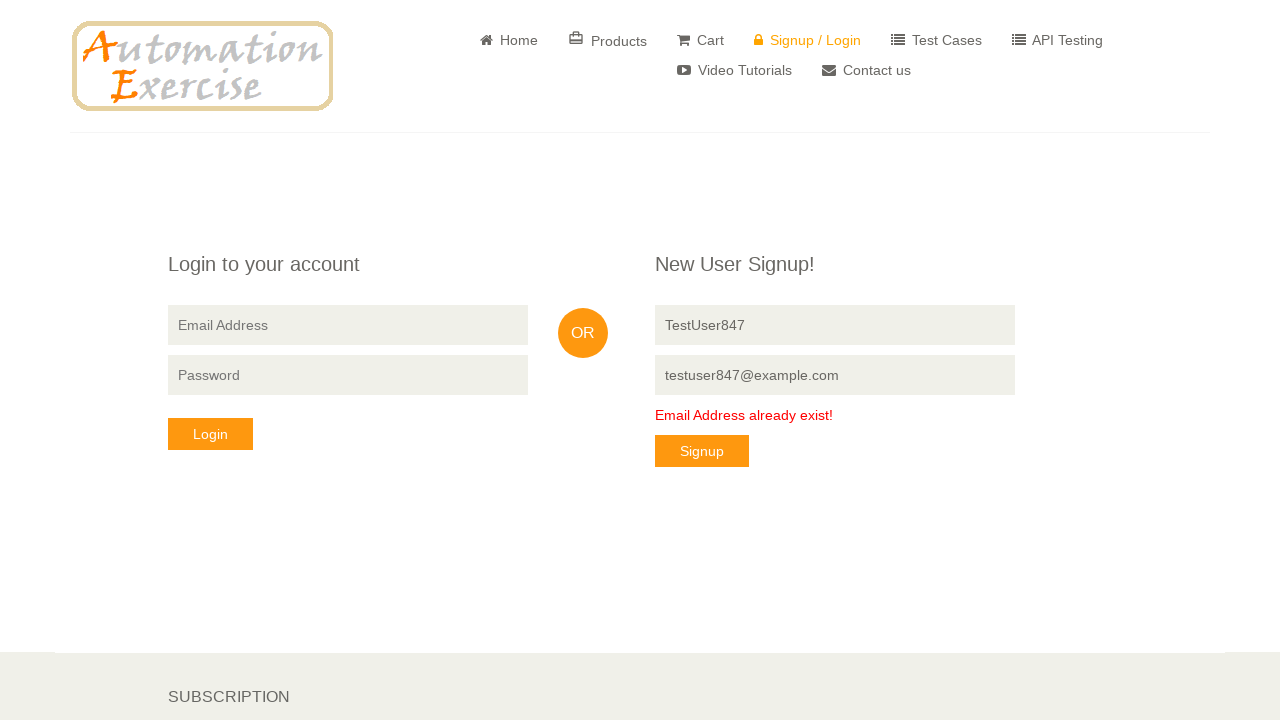